Tests Pick 5 form submission with invalid data and verifies "No result" message appears

Starting URL: https://lotto-ashen.vercel.app/five

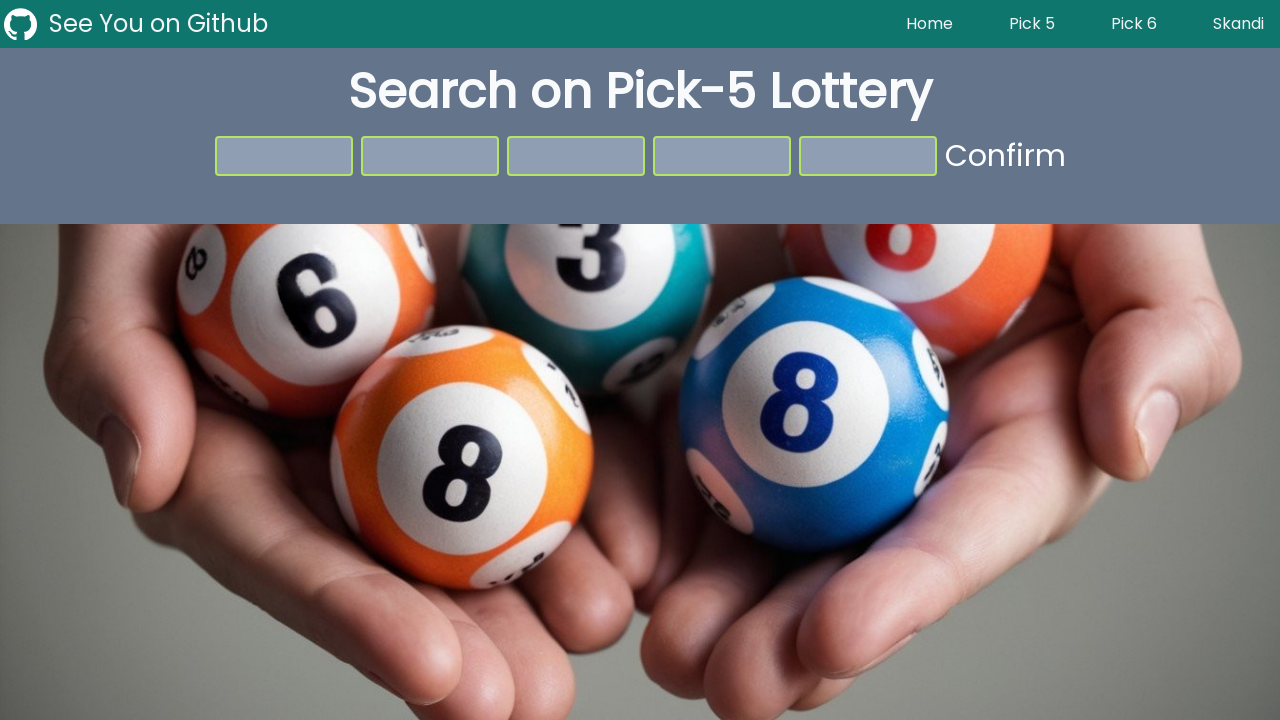

Filled number input 1 with value 1 on input[type='number']:nth-of-type(1)
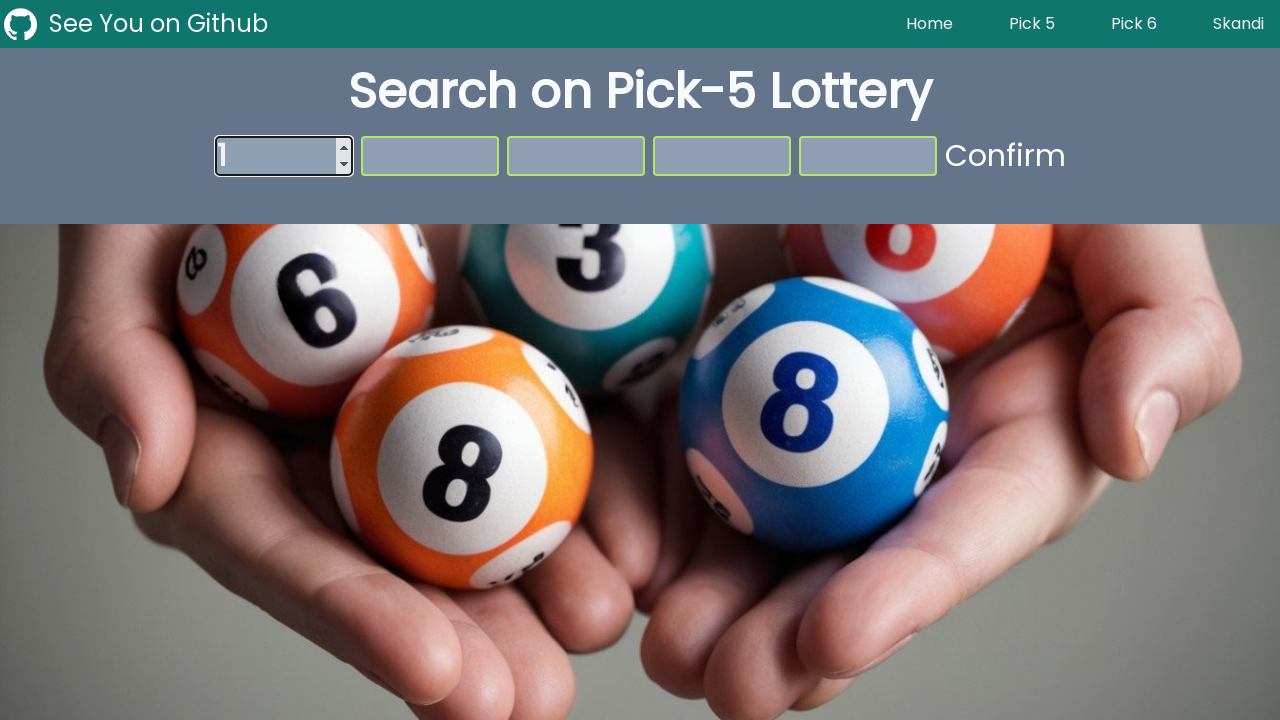

Filled number input 2 with value 5 on input[type='number']:nth-of-type(2)
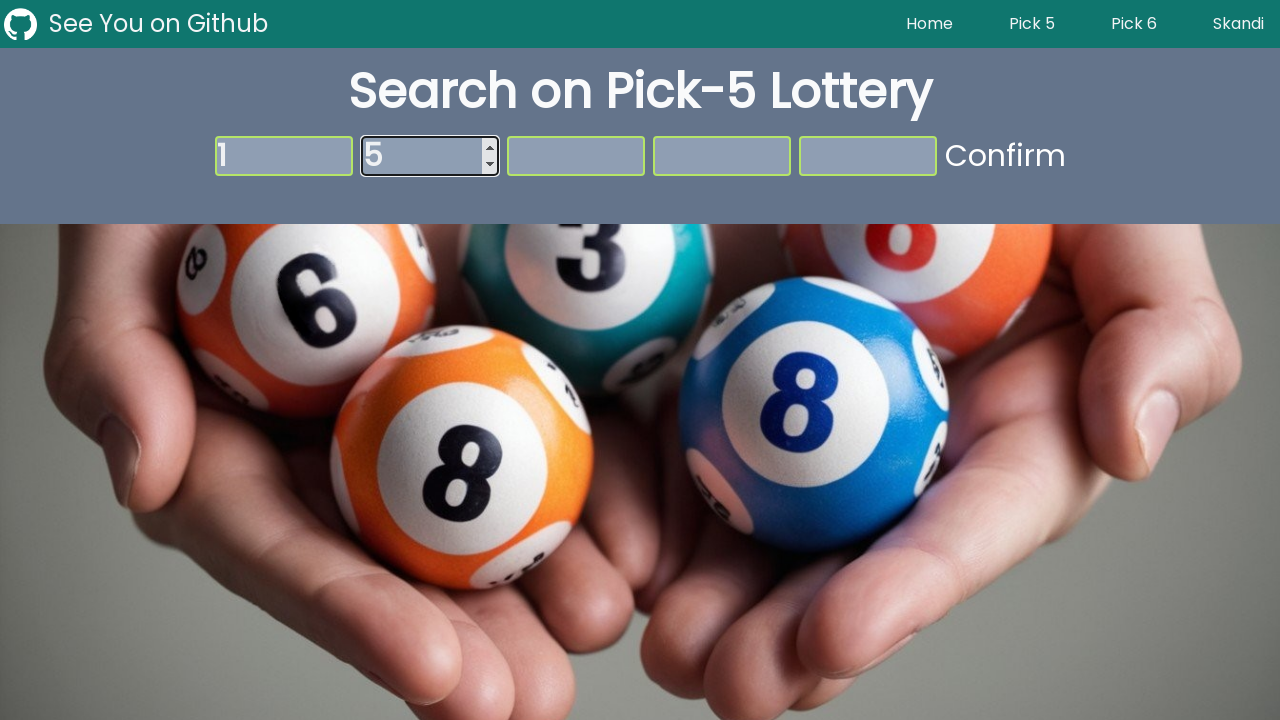

Filled number input 3 with value 4 on input[type='number']:nth-of-type(3)
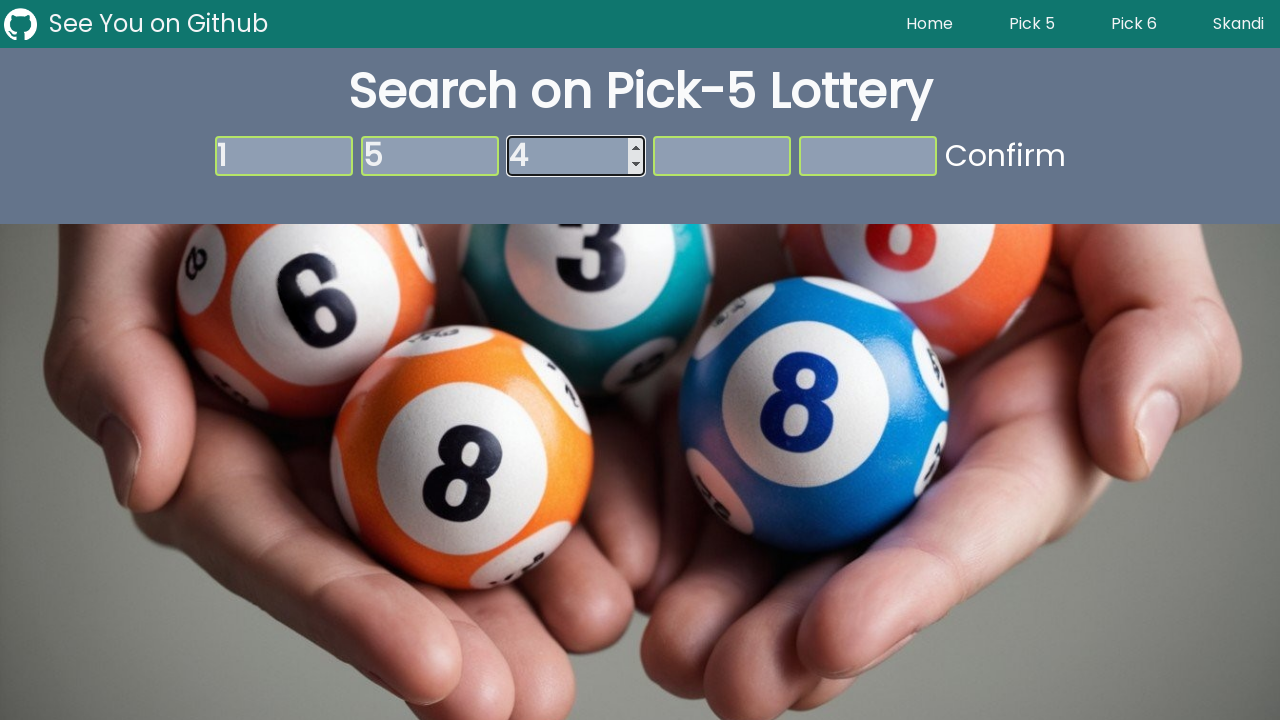

Filled number input 4 with value 2 on input[type='number']:nth-of-type(4)
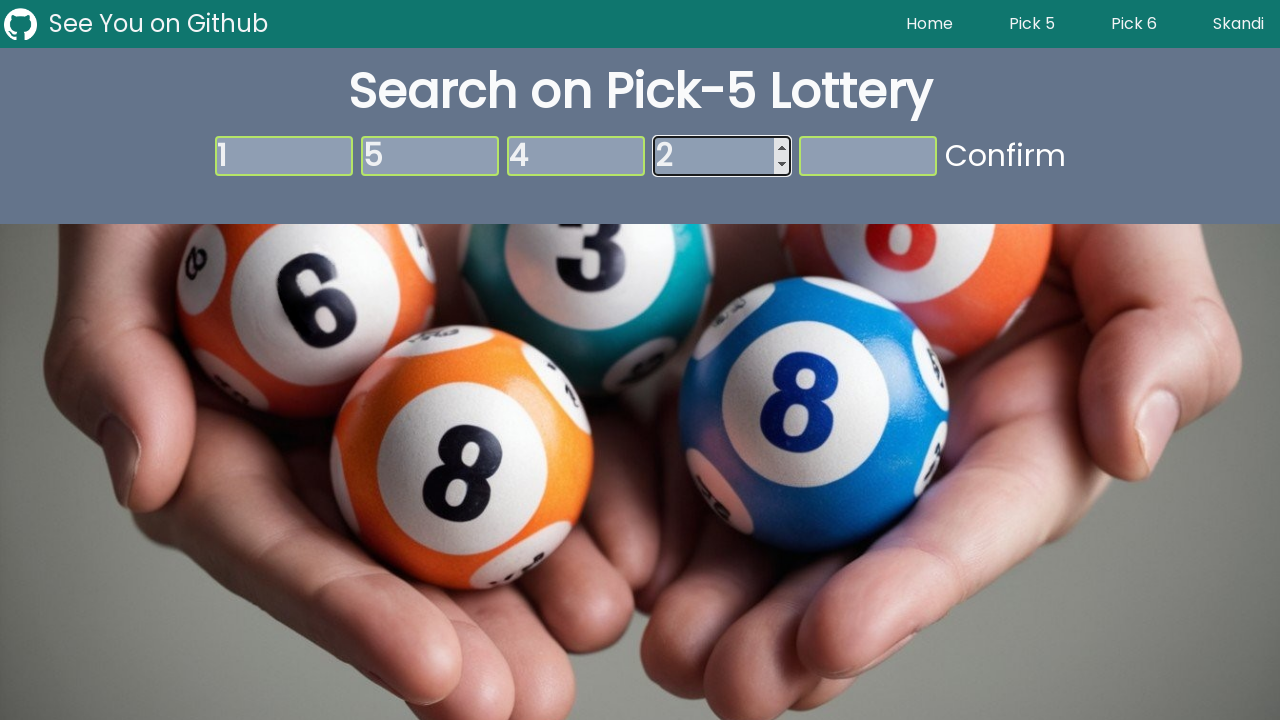

Filled number input 5 with value 3 on input[type='number']:nth-of-type(5)
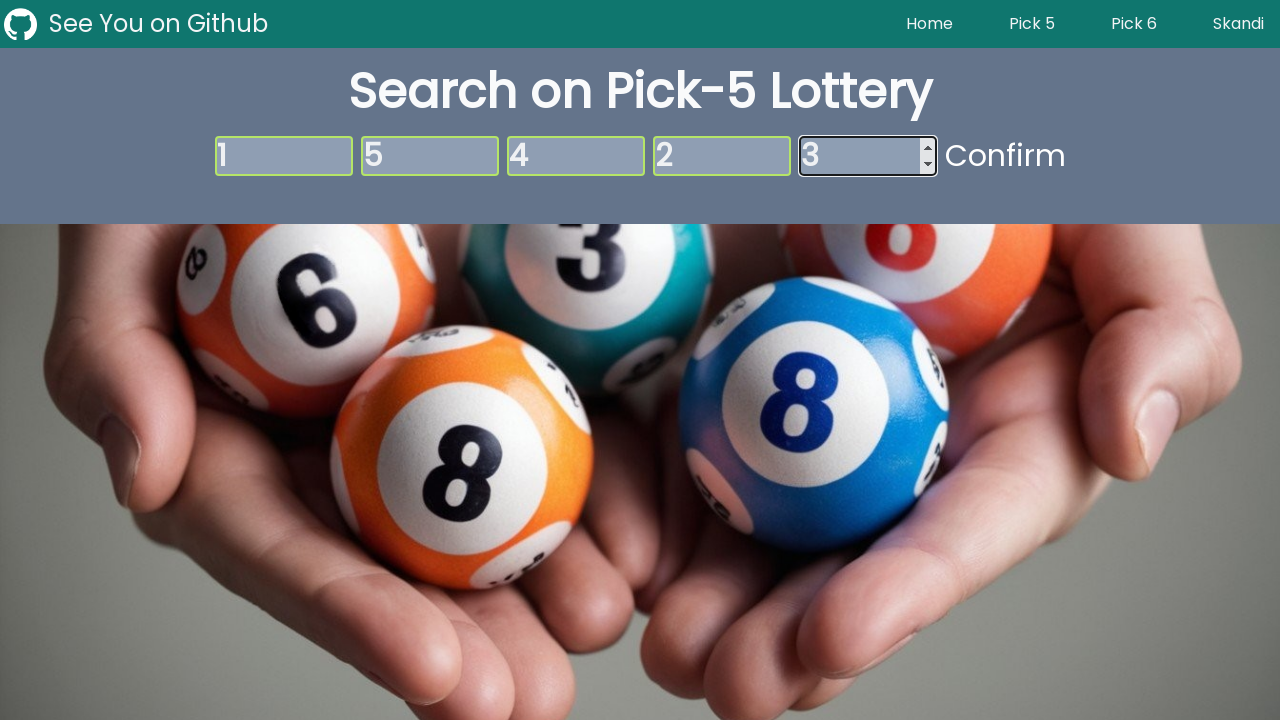

Clicked submit button to submit Pick 5 form with invalid data at (1005, 156) on button[type='submit']
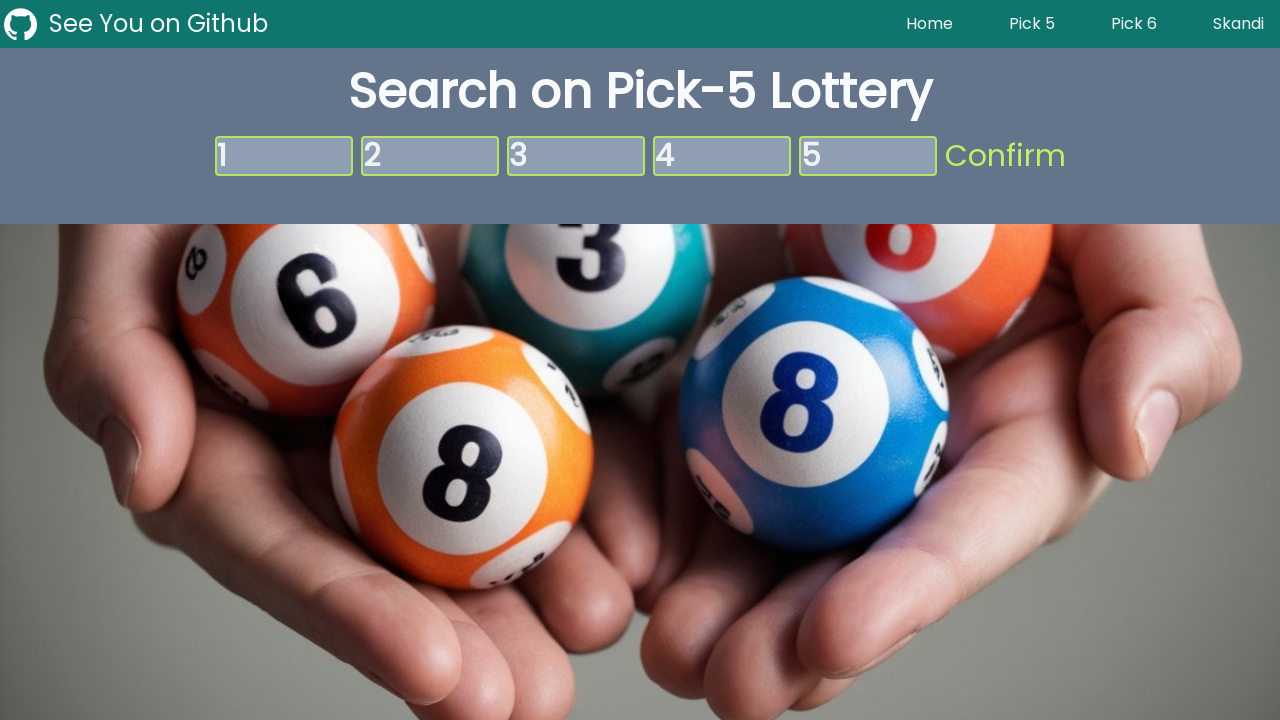

Verified 'No result' message appeared after submitting invalid data
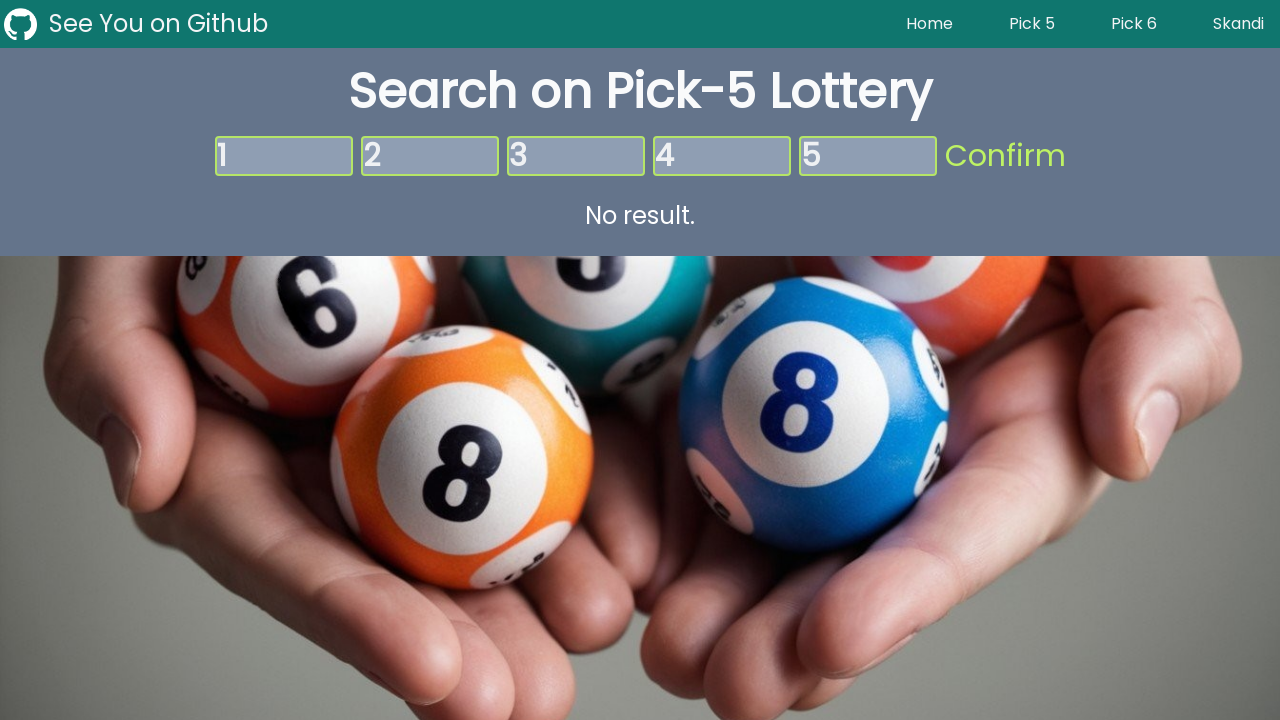

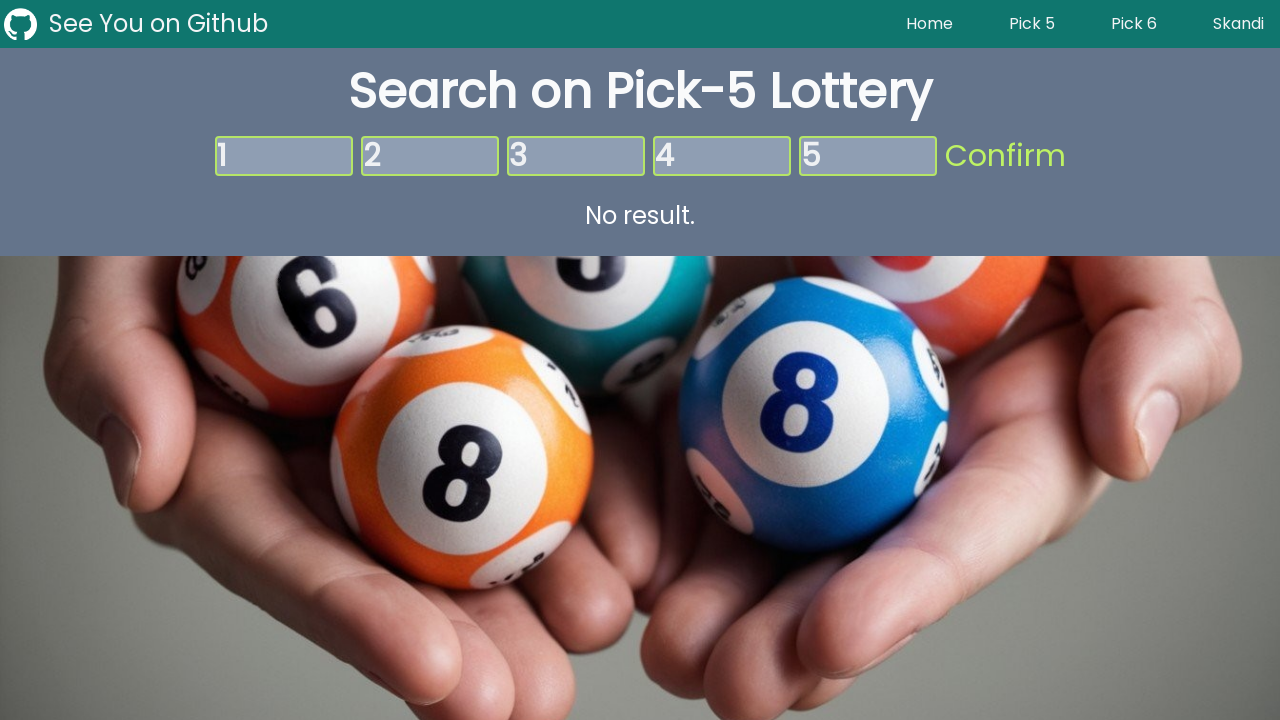